Tests blog navigation by clicking on an overflow menu item and verifying that stats counter is displayed

Starting URL: https://configureselenium.blogspot.com/

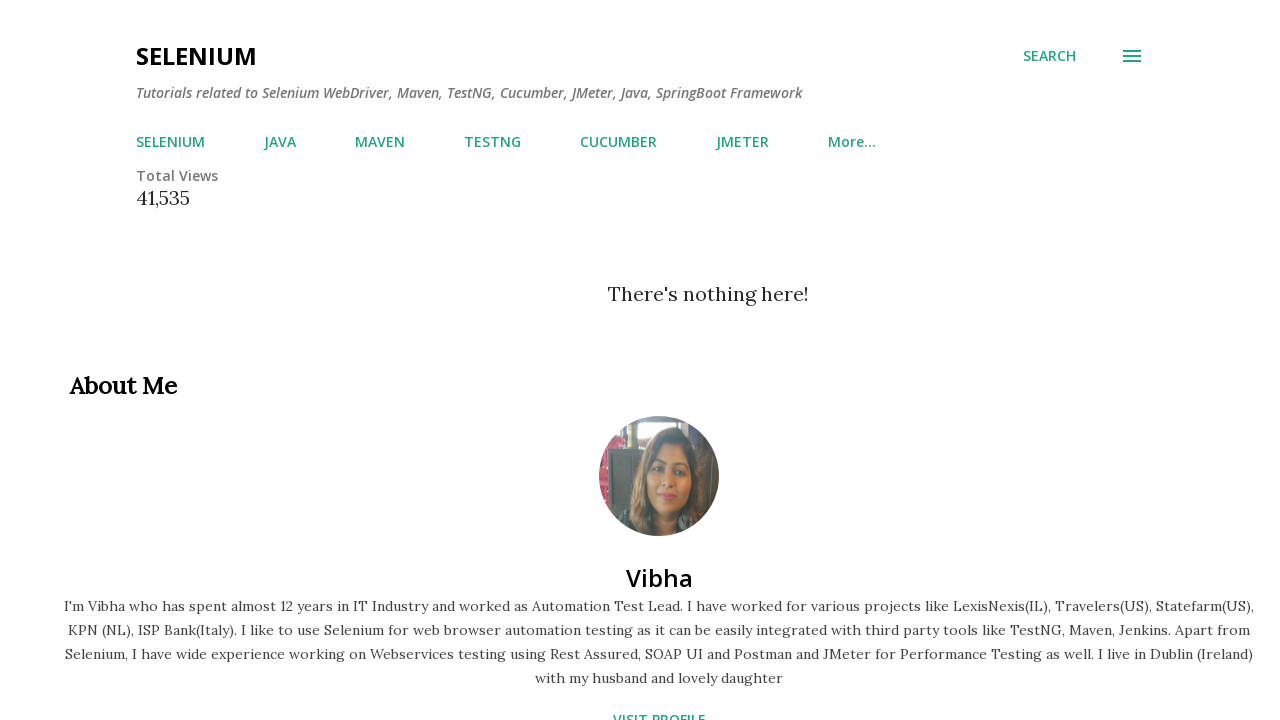

Reloaded the page
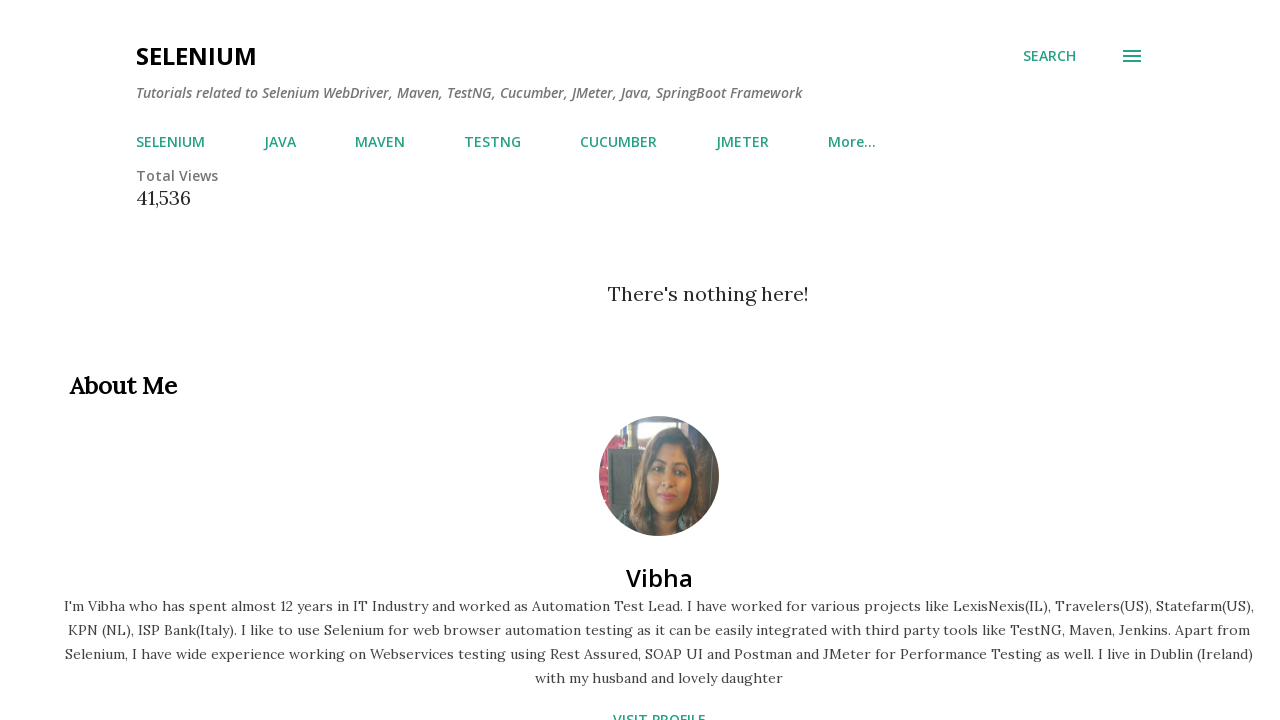

Clicked on the first overflow menu item at (170, 142) on (//li[@class='overflowable-item']//a)[1]
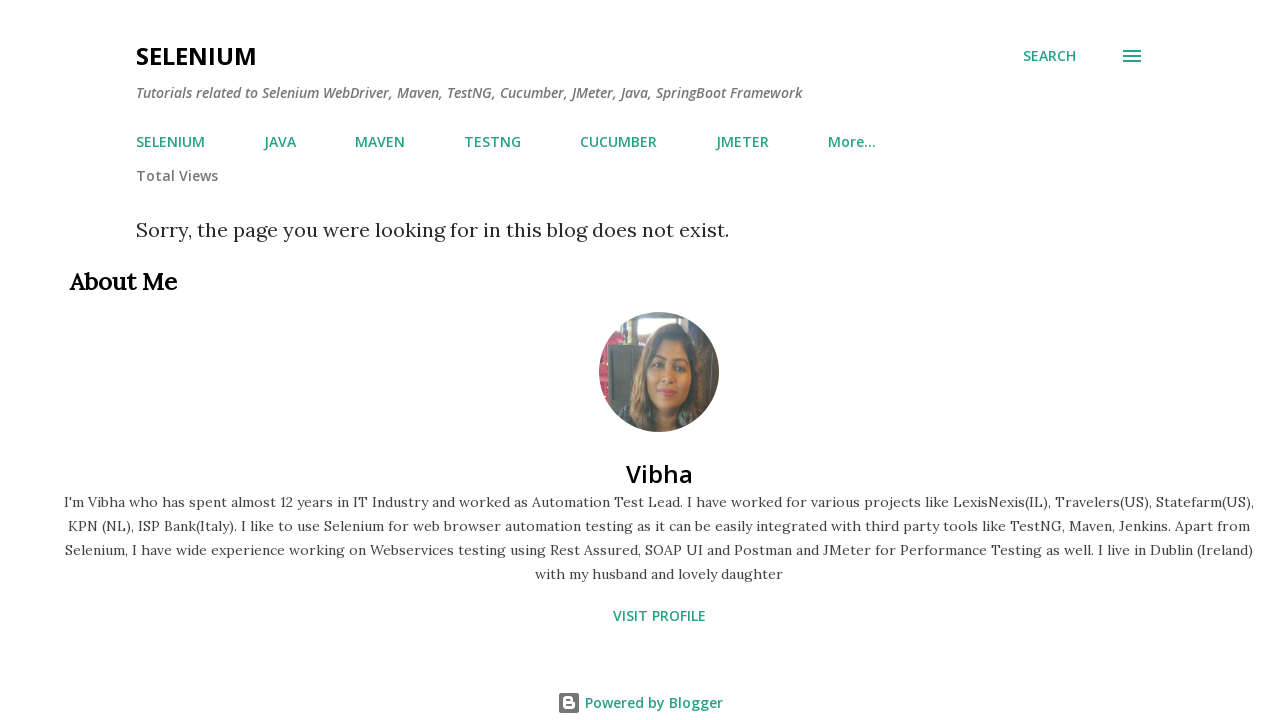

Located stats counter element
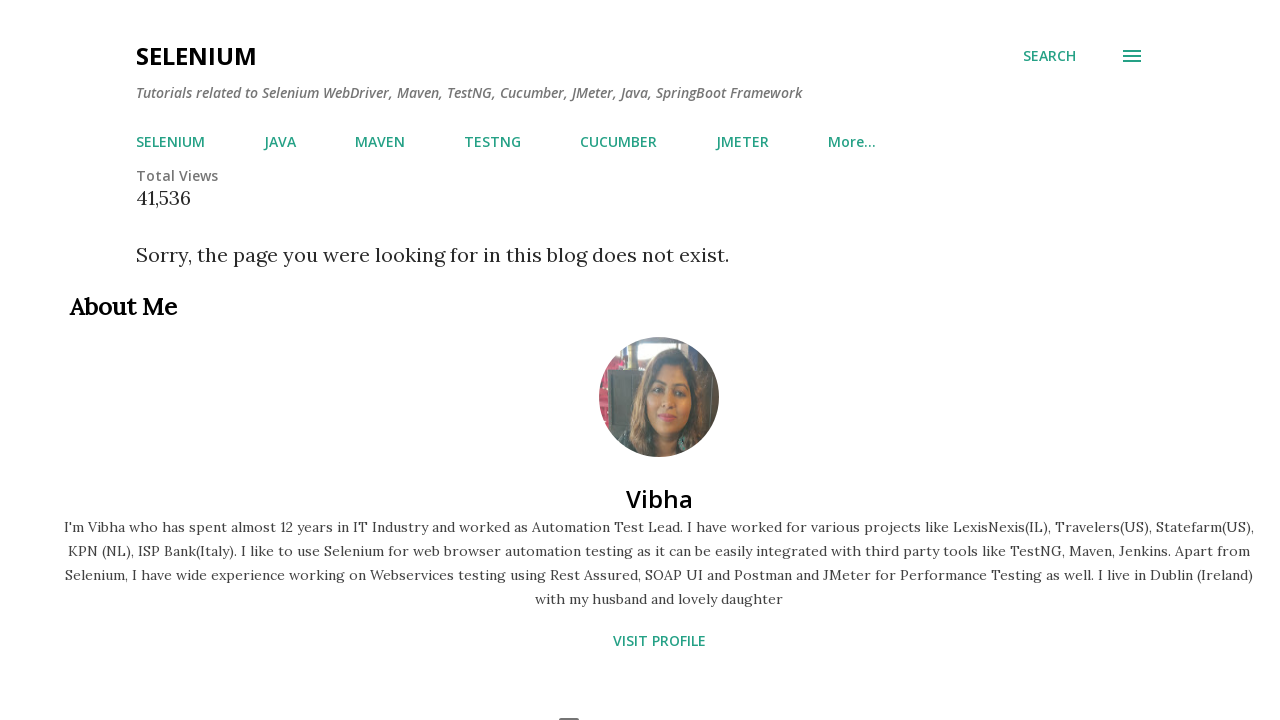

Stats counter element is now visible
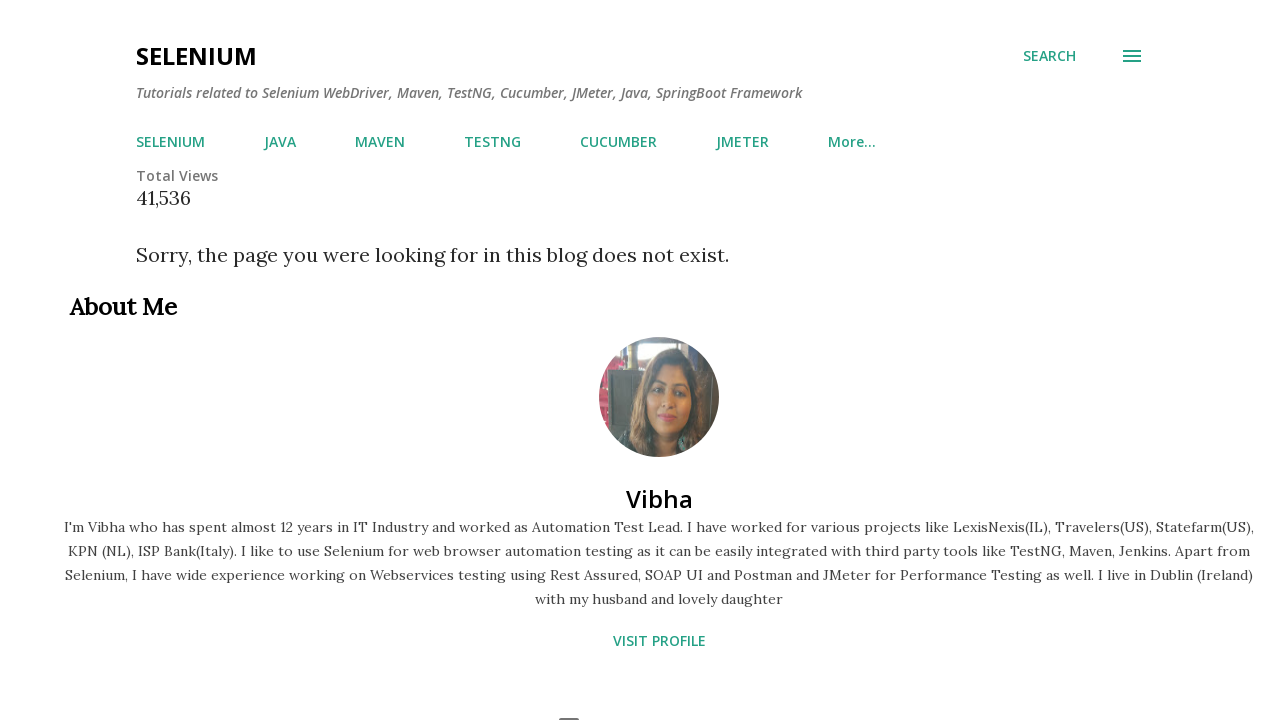

Retrieved stats counter text: 41,536
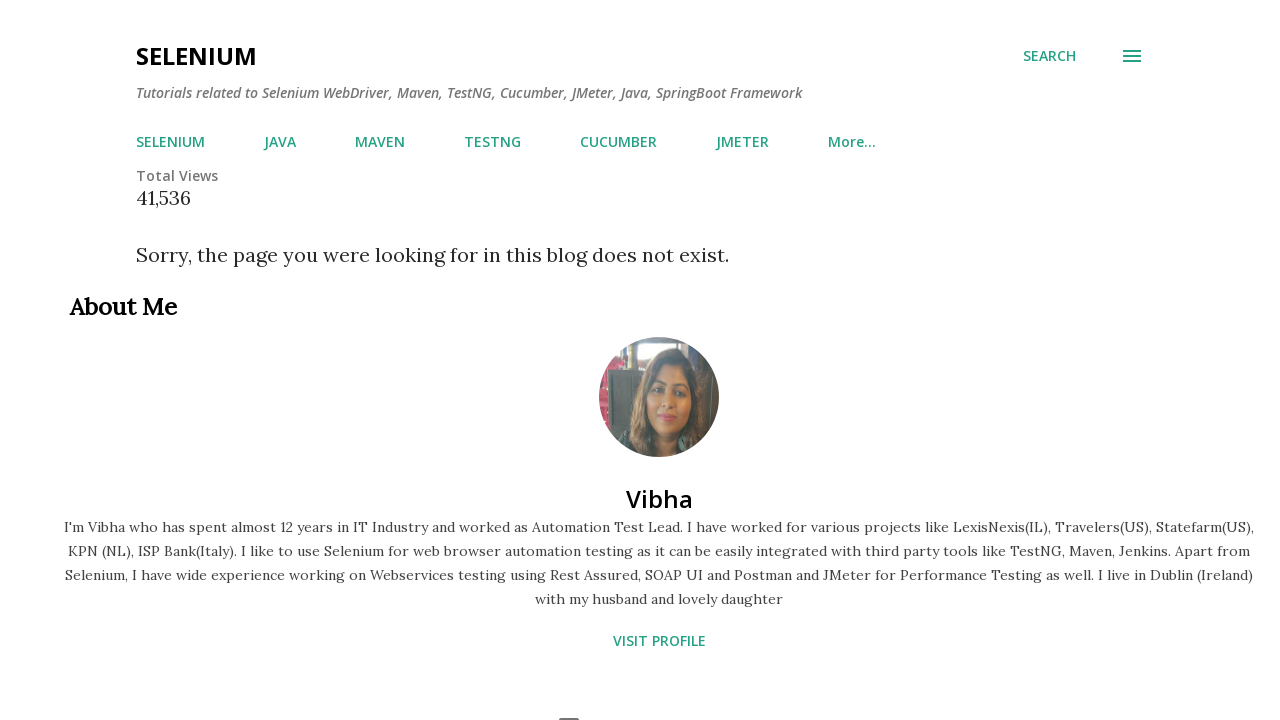

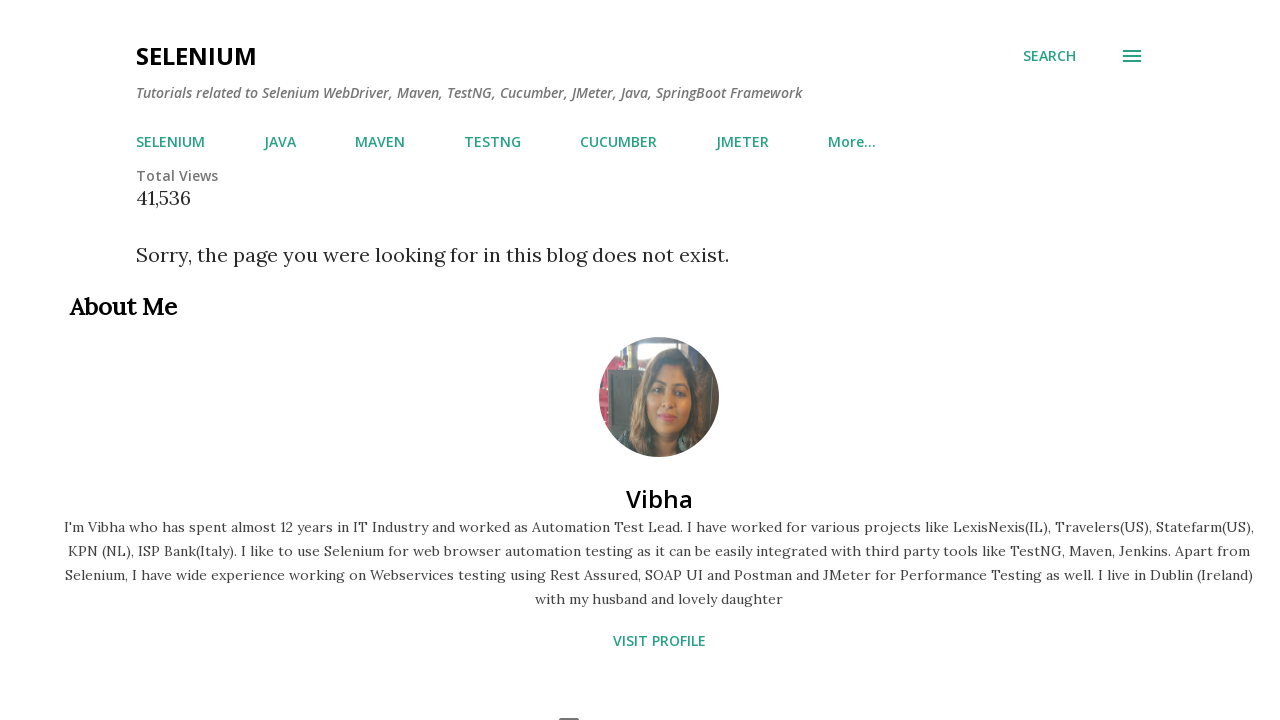